Tests JavaScript confirm dialog by clicking the confirm button and dismissing it

Starting URL: https://the-internet.herokuapp.com/javascript_alerts

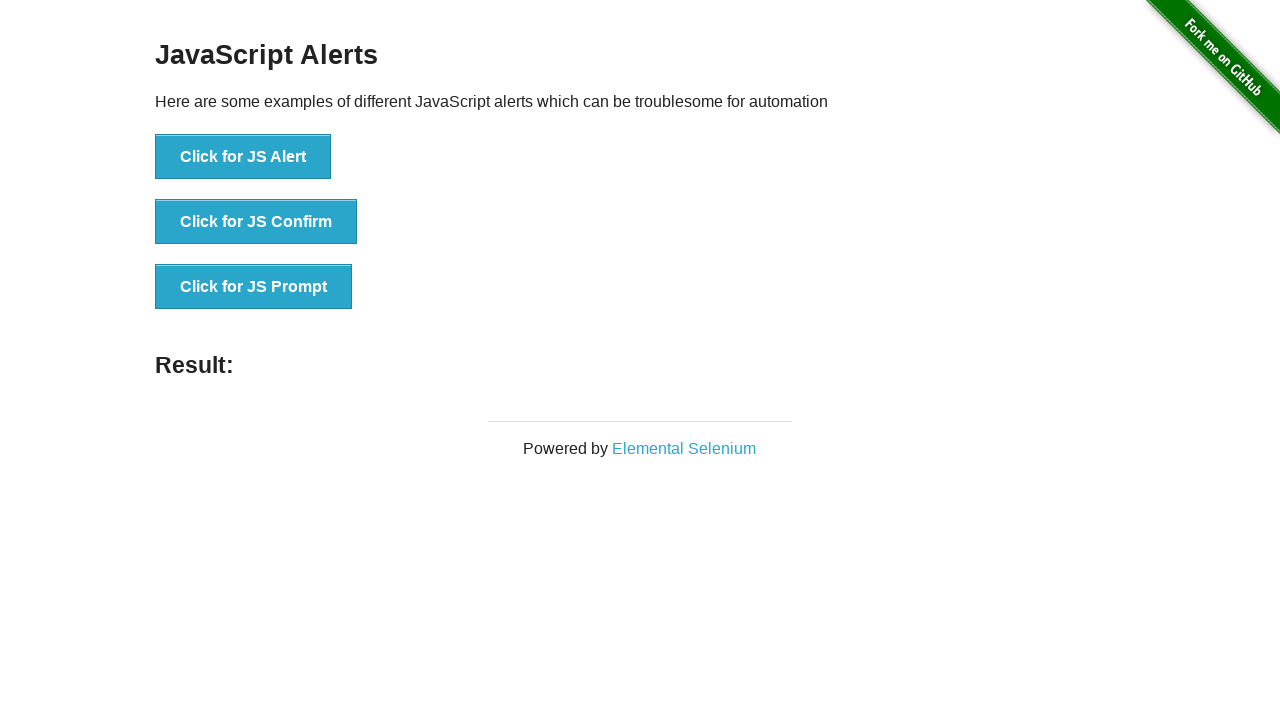

Set up dialog handler to dismiss confirm dialogs
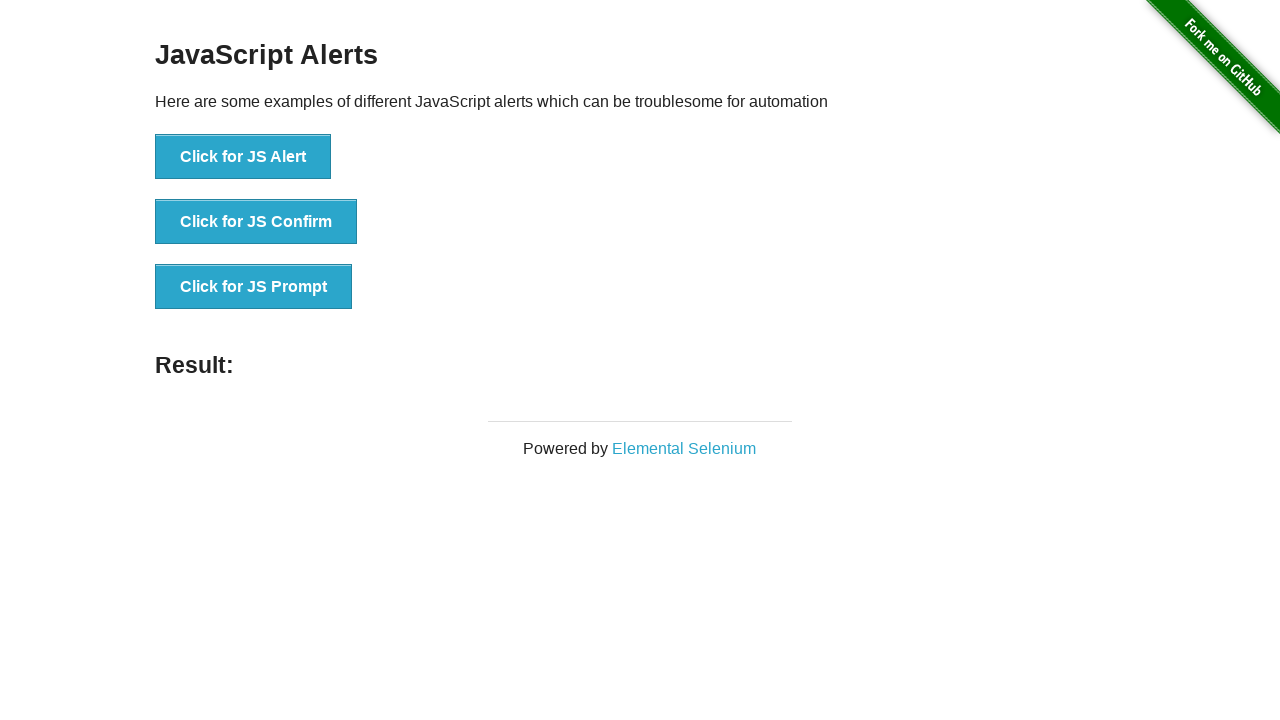

Clicked the JS Confirm button at (256, 222) on button[onclick='jsConfirm()']
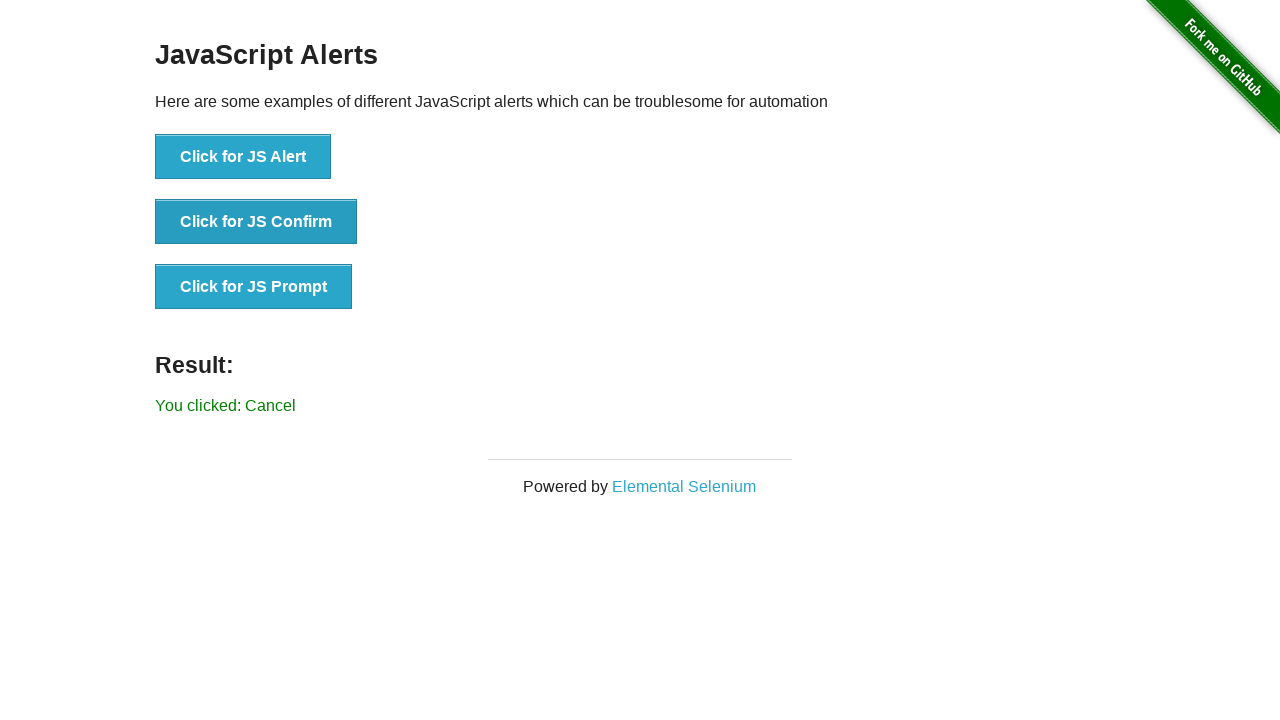

Confirm dialog was dismissed and result element appeared
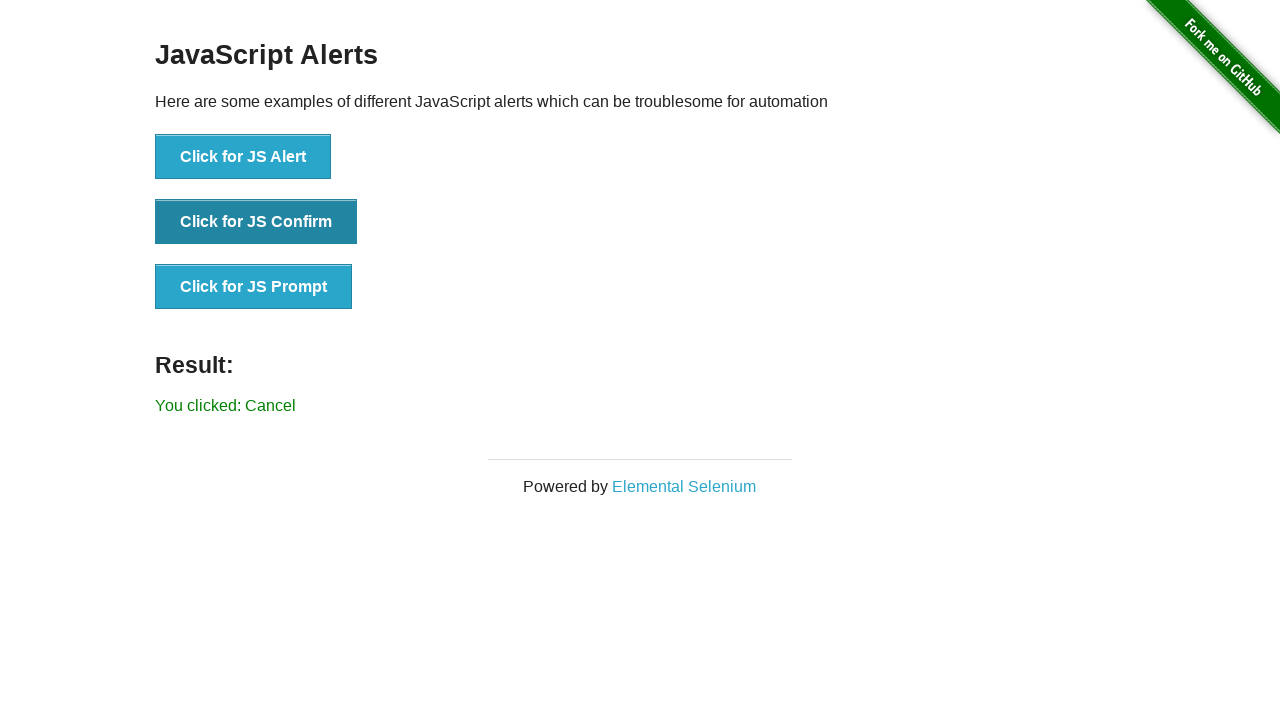

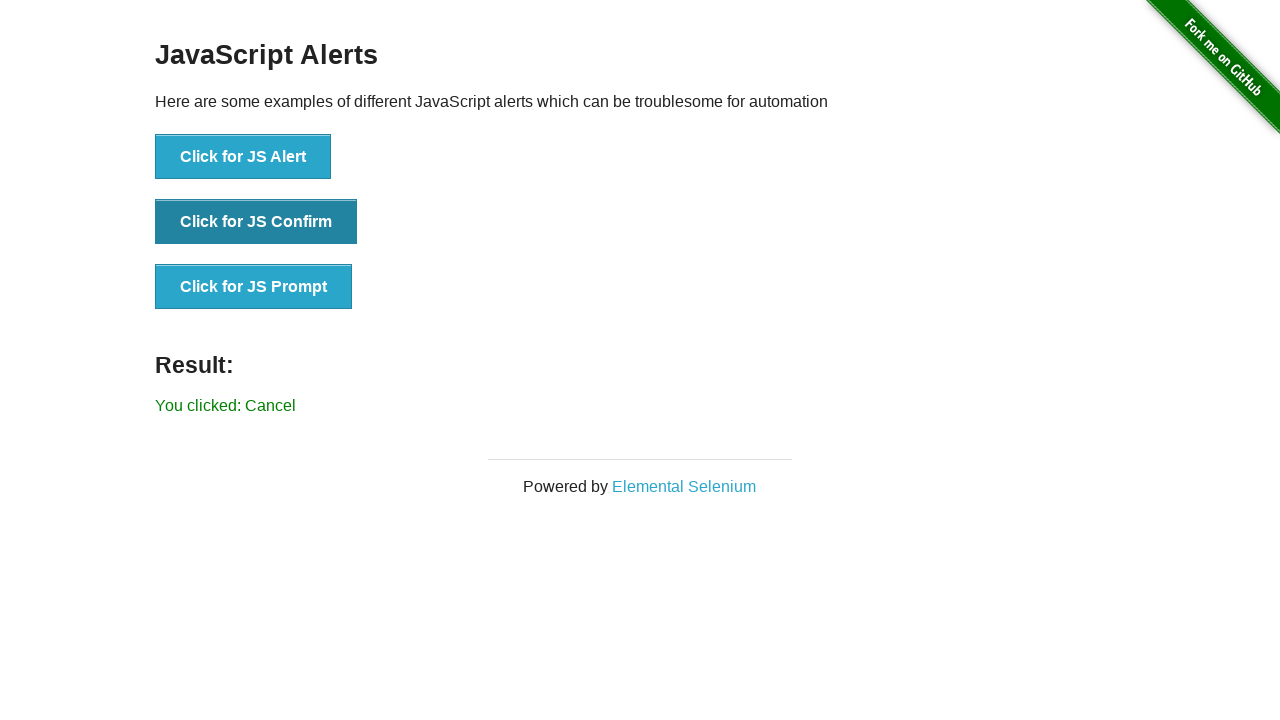